Demonstrates the release mouse action by performing click-and-hold on source element, moving to target, and then releasing the mouse button.

Starting URL: https://crossbrowsertesting.github.io/drag-and-drop

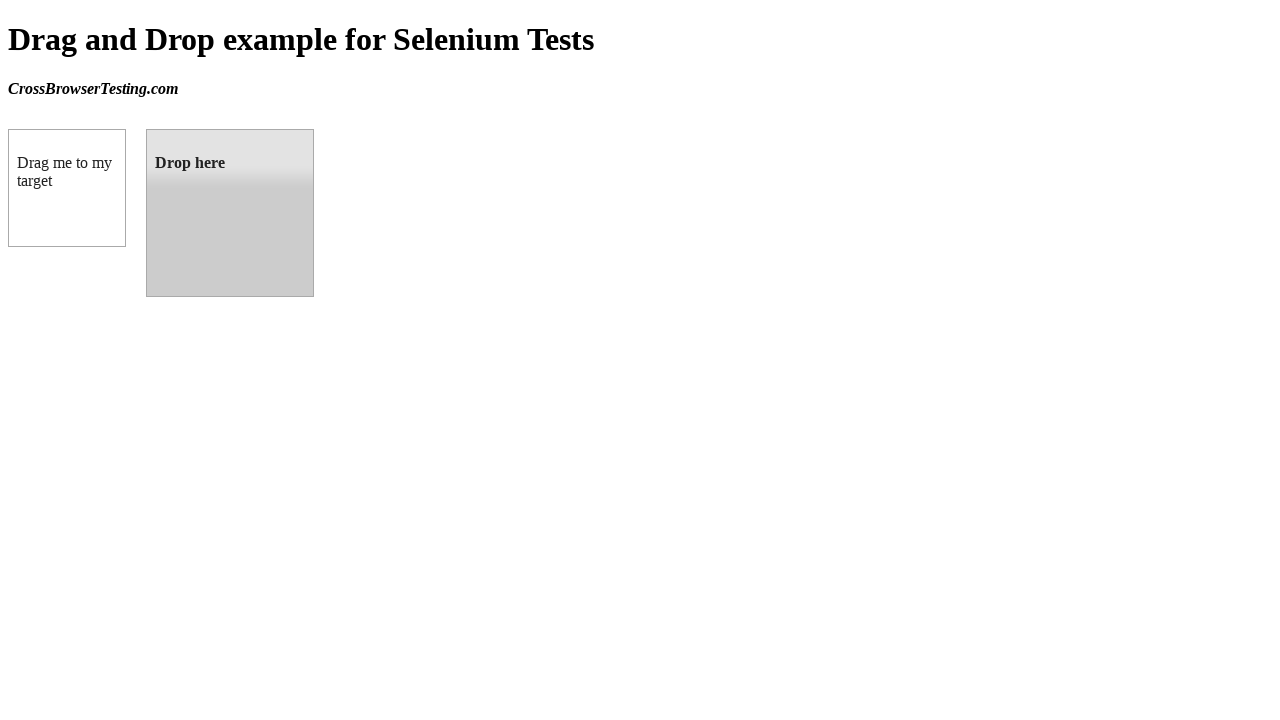

Located draggable source element
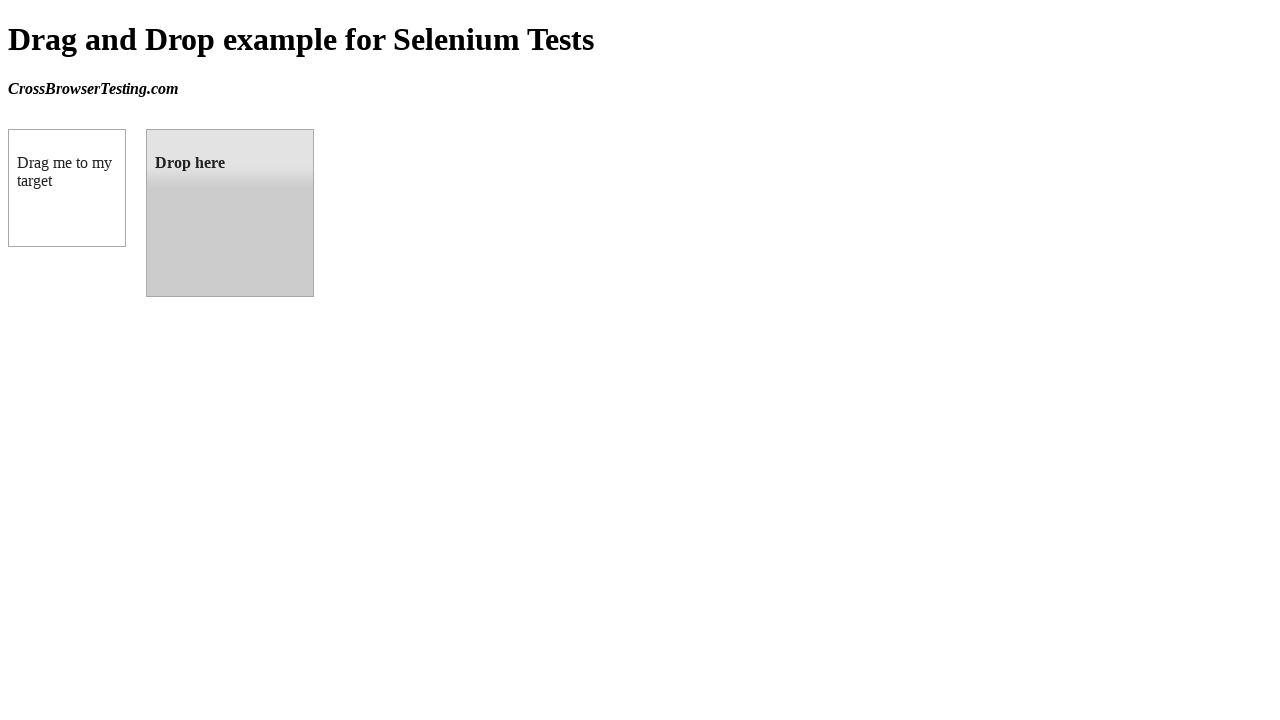

Located droppable target element
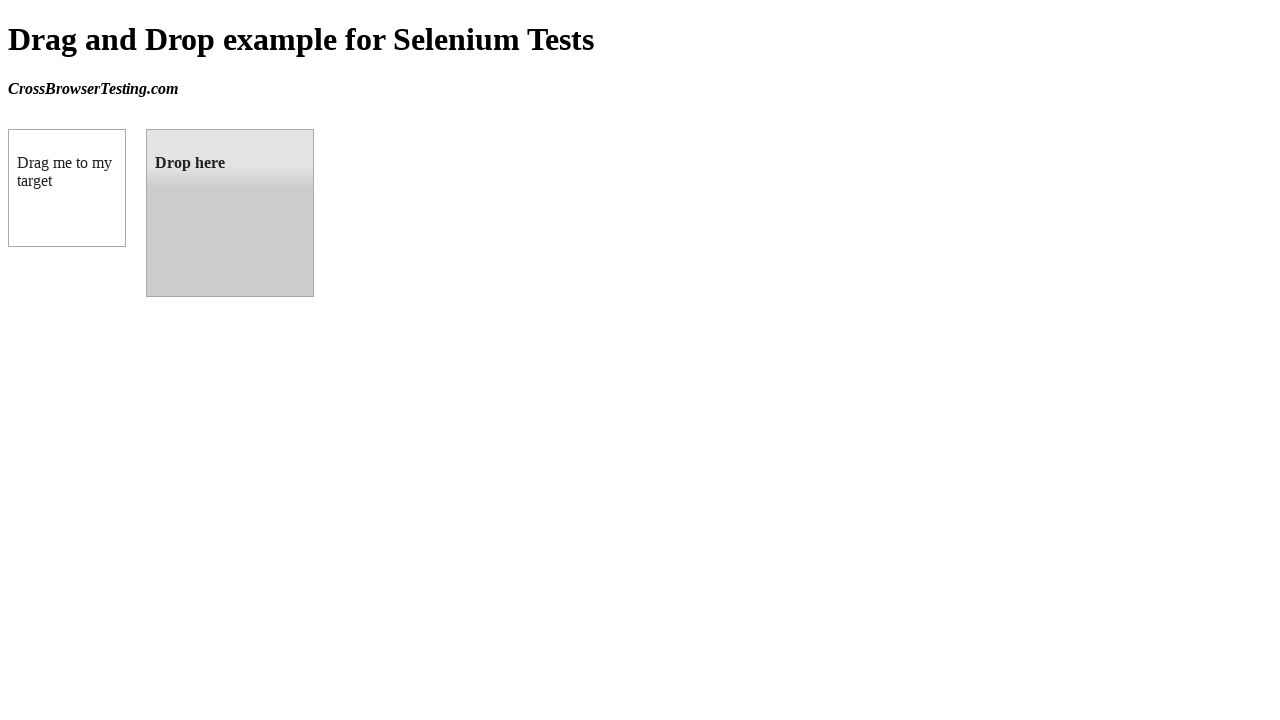

Retrieved bounding box of source element
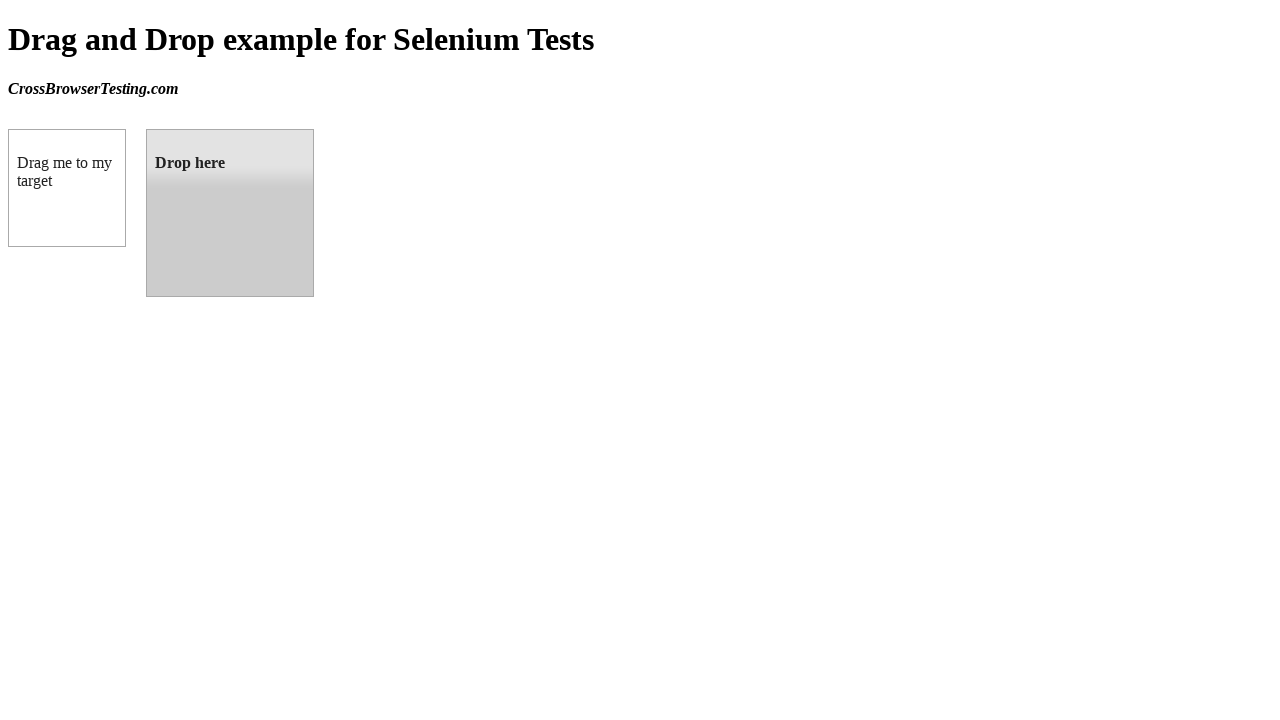

Retrieved bounding box of target element
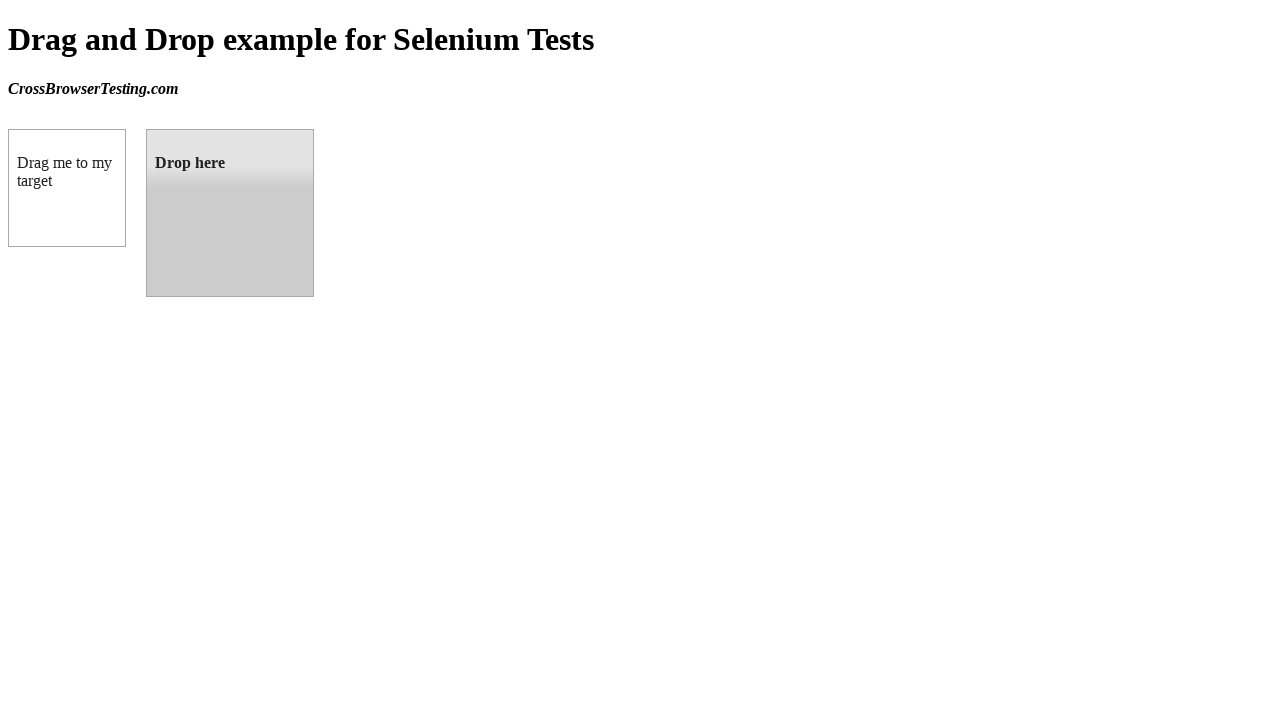

Moved mouse to center of source element at (67, 188)
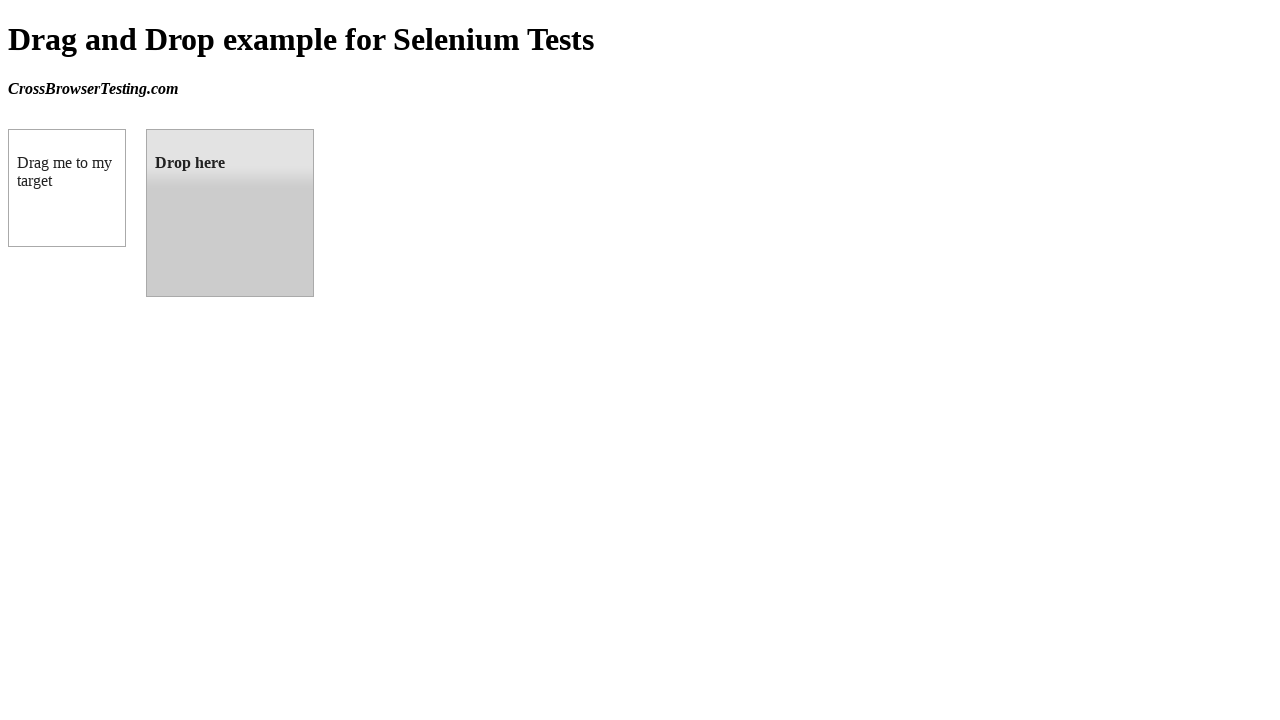

Pressed and held mouse button on source element at (67, 188)
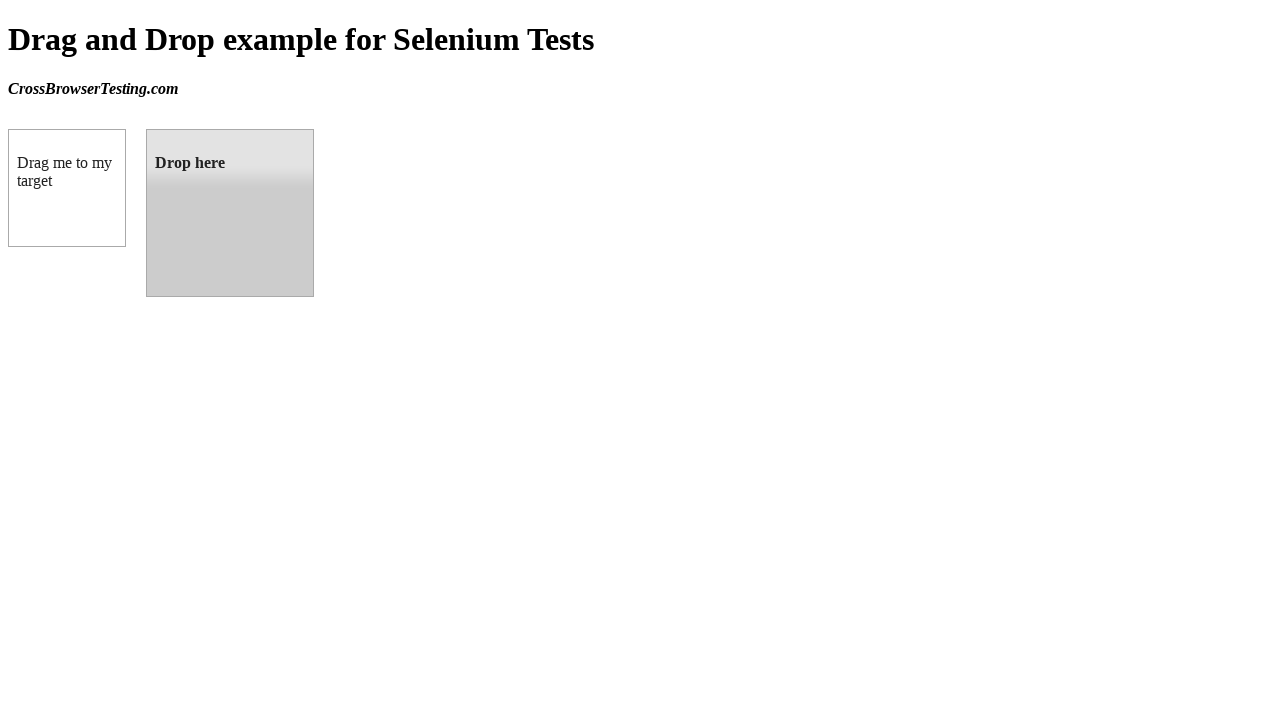

Moved mouse to center of target element while holding button at (230, 213)
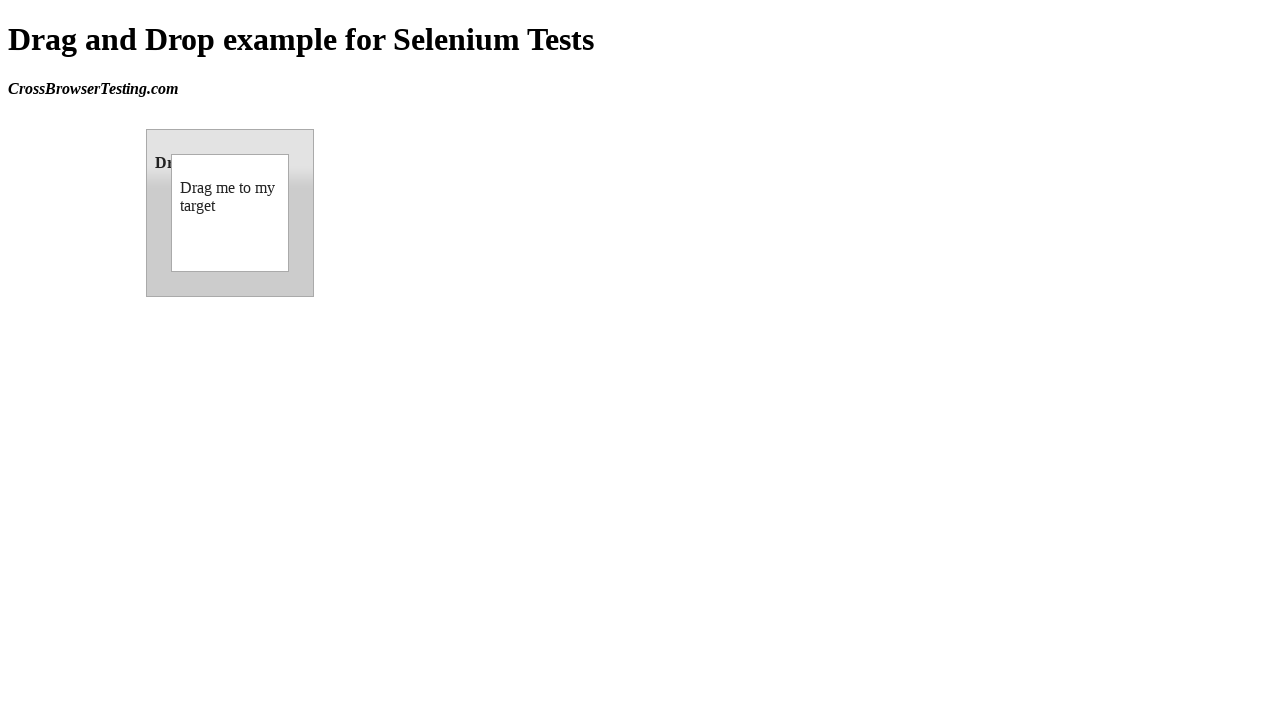

Released mouse button to complete drag and drop at (230, 213)
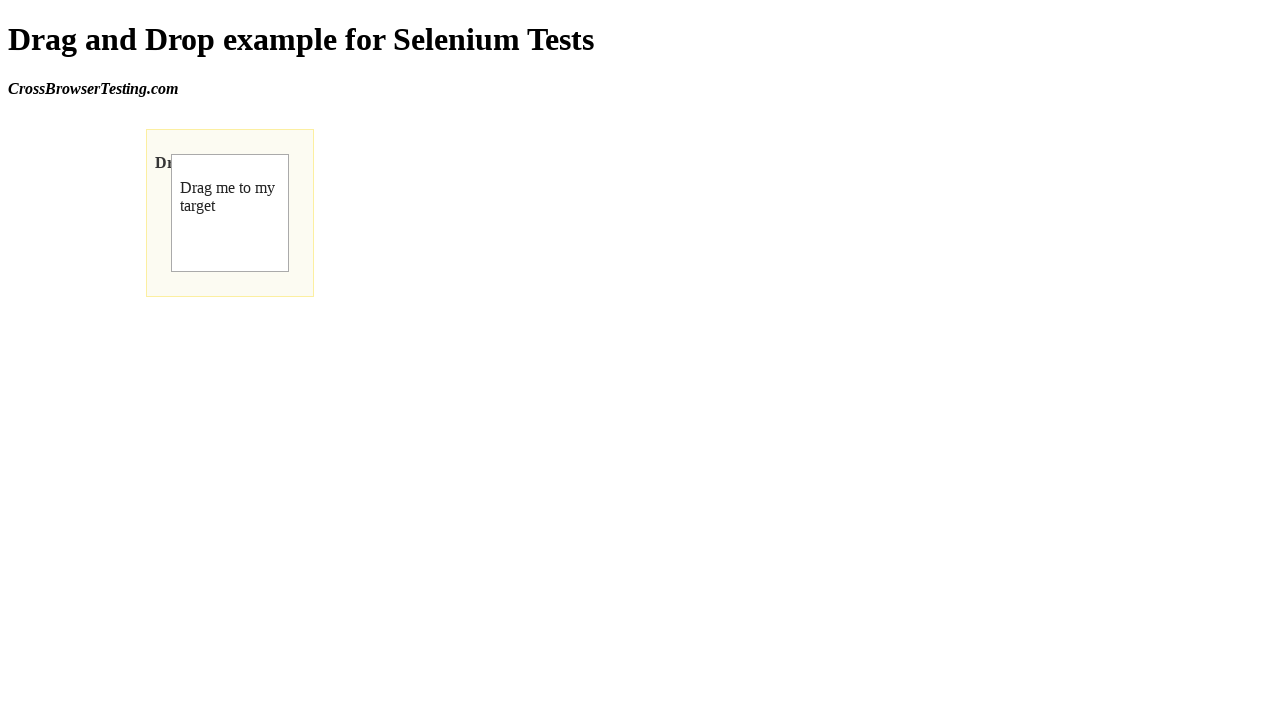

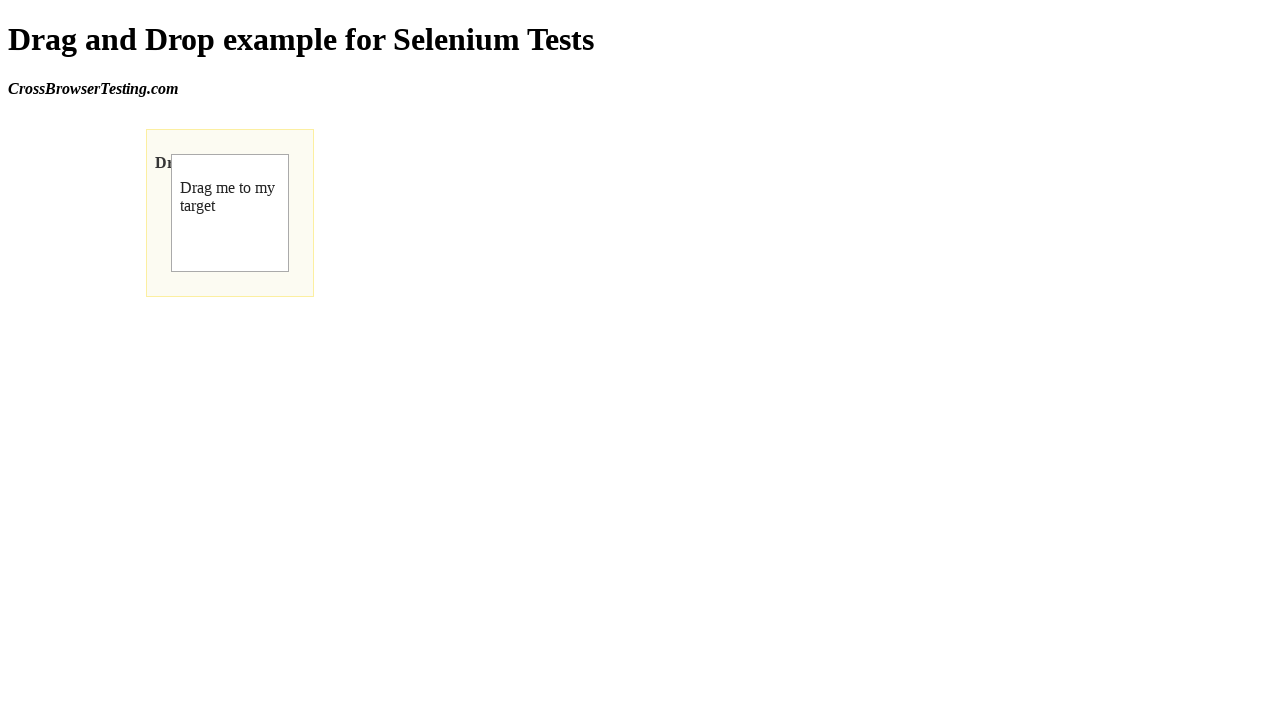